Tests handling of a normal JavaScript alert by clicking a button to trigger the alert and accepting it

Starting URL: https://the-internet.herokuapp.com/javascript_alerts

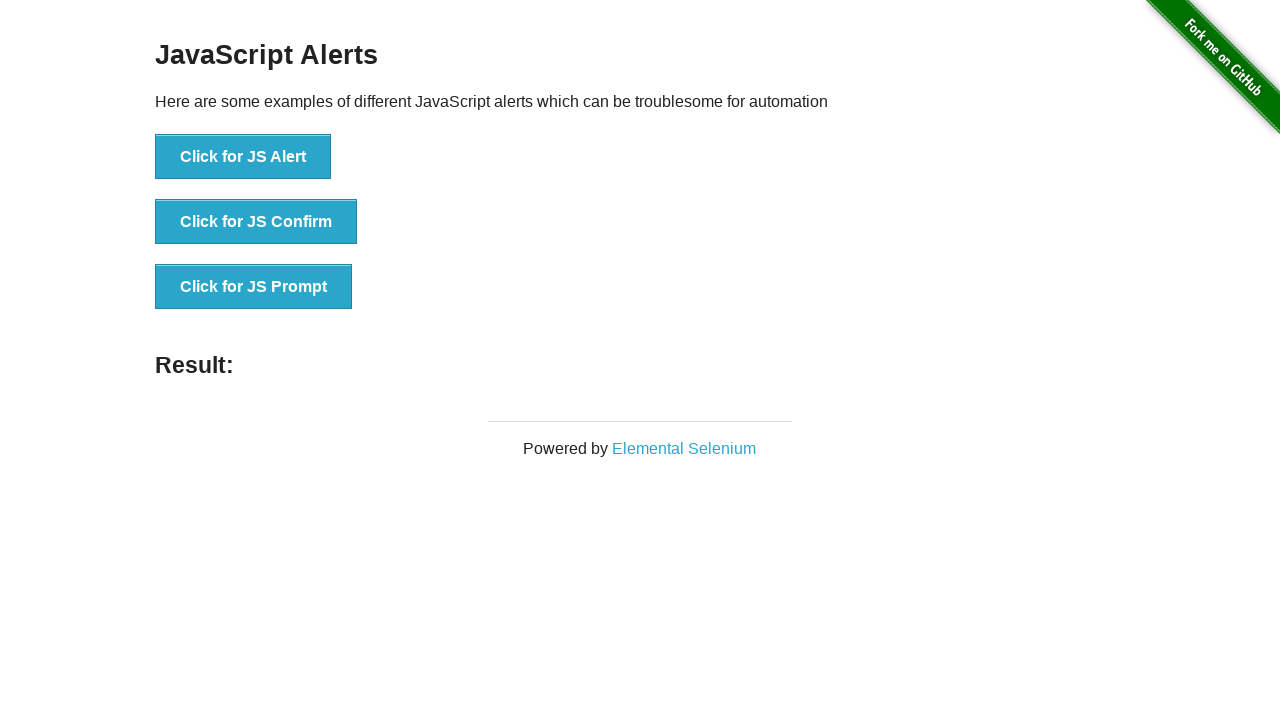

Clicked button to trigger normal JavaScript alert at (243, 157) on xpath=//button[normalize-space()='Click for JS Alert']
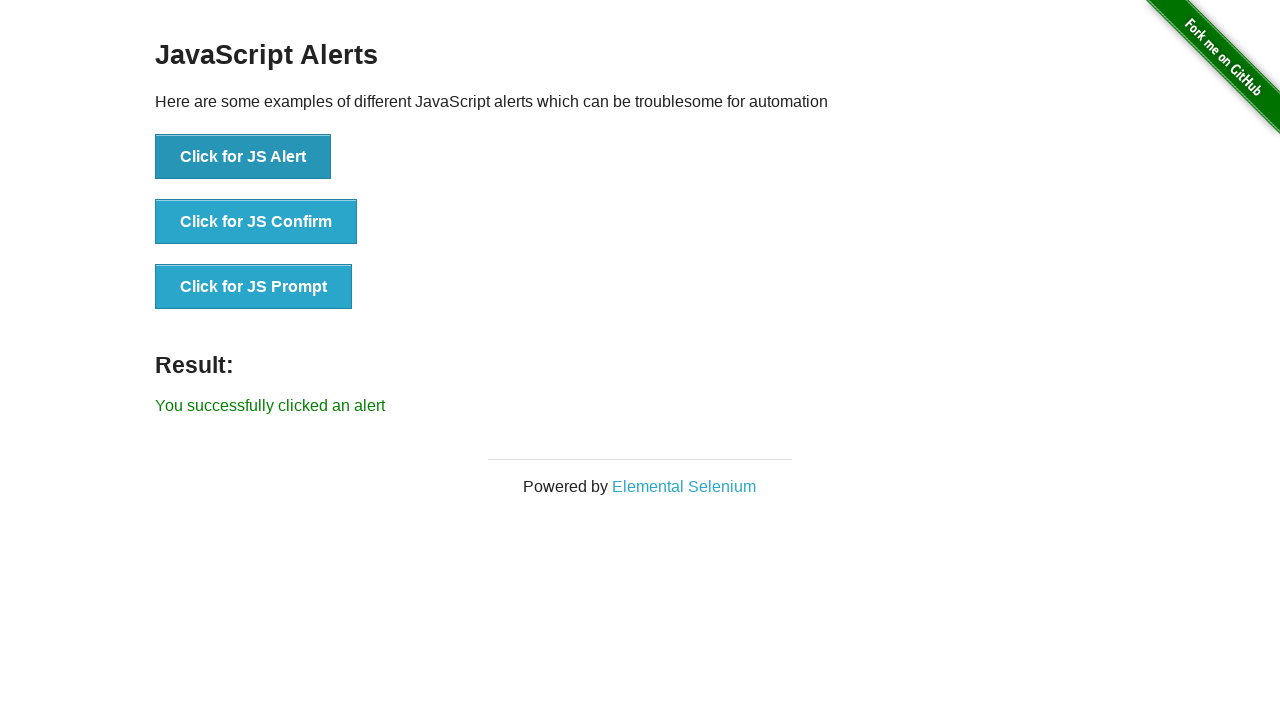

Set up dialog handler to accept the alert
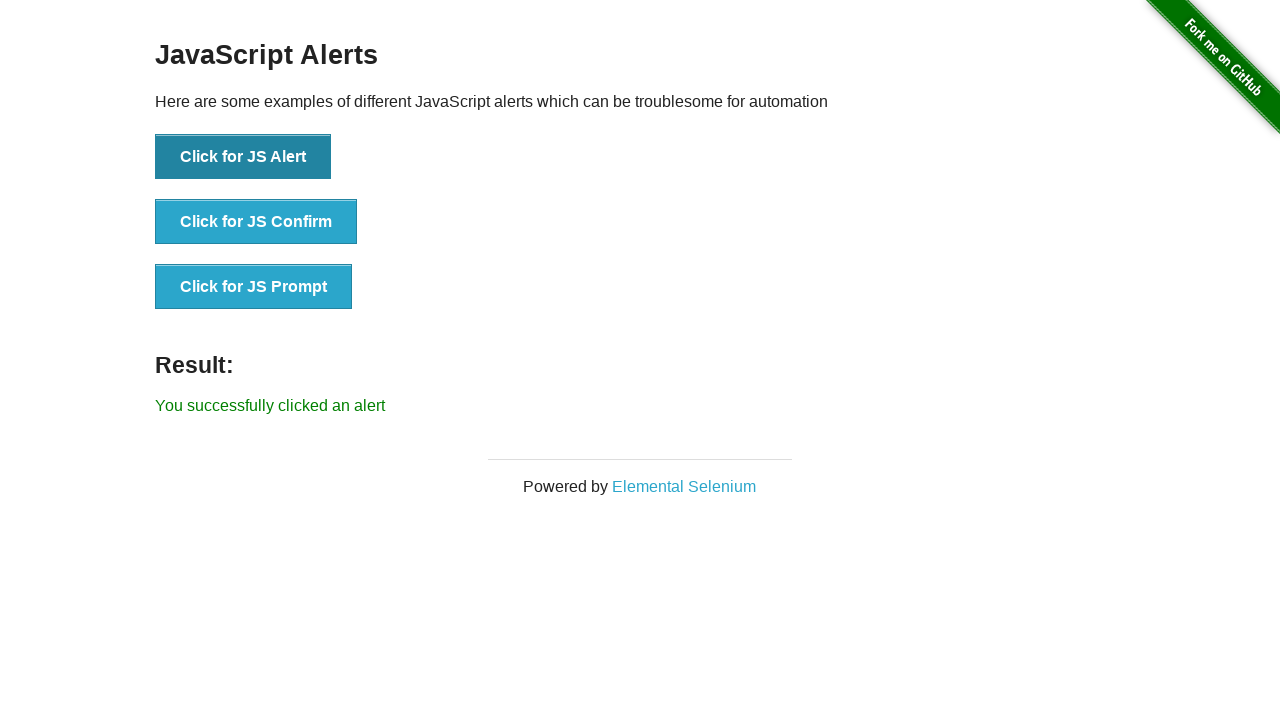

Alert was accepted and result message appeared
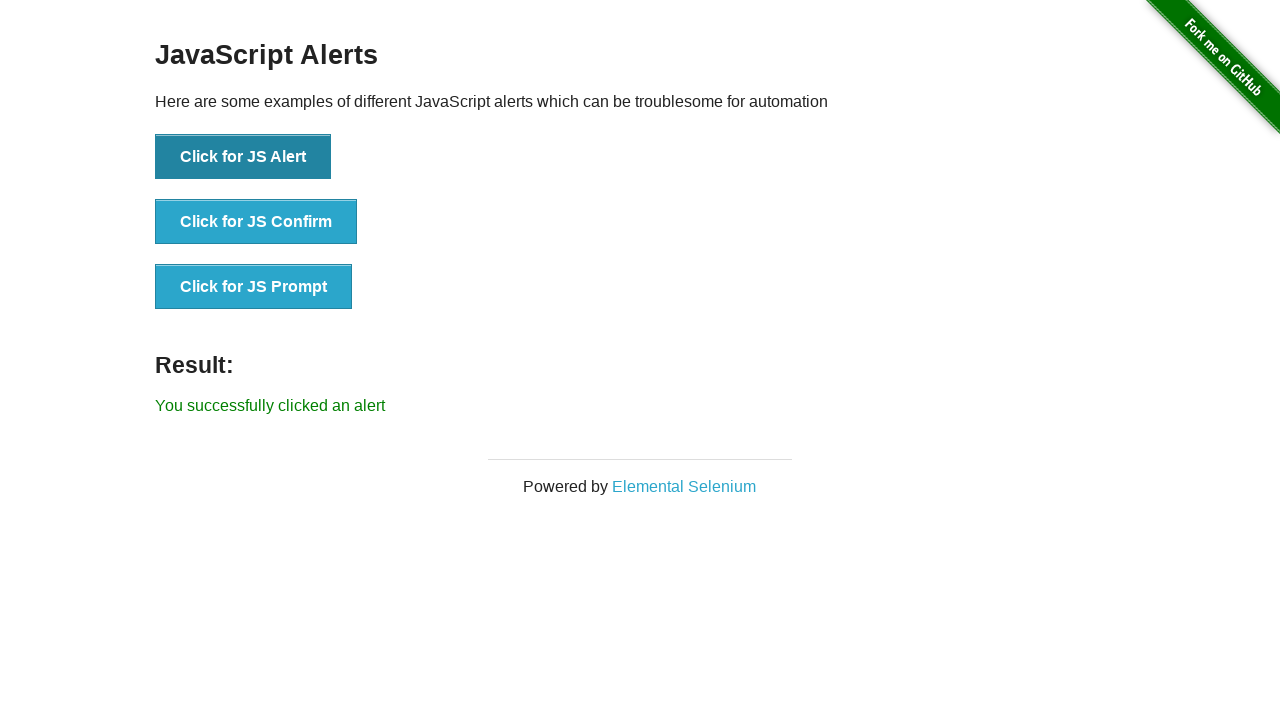

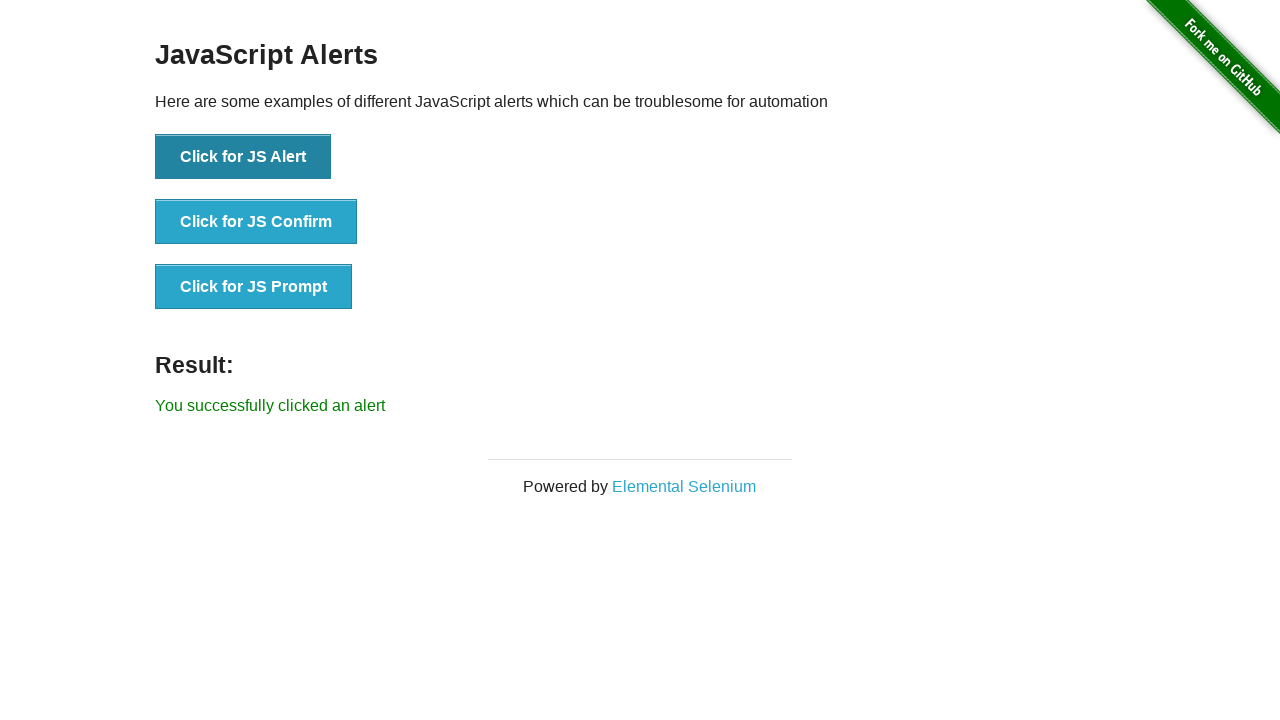